Navigates to the Playwright documentation website, clicks the "Get started" link, and verifies the Installation heading is visible on the resulting page.

Starting URL: https://playwright.dev/

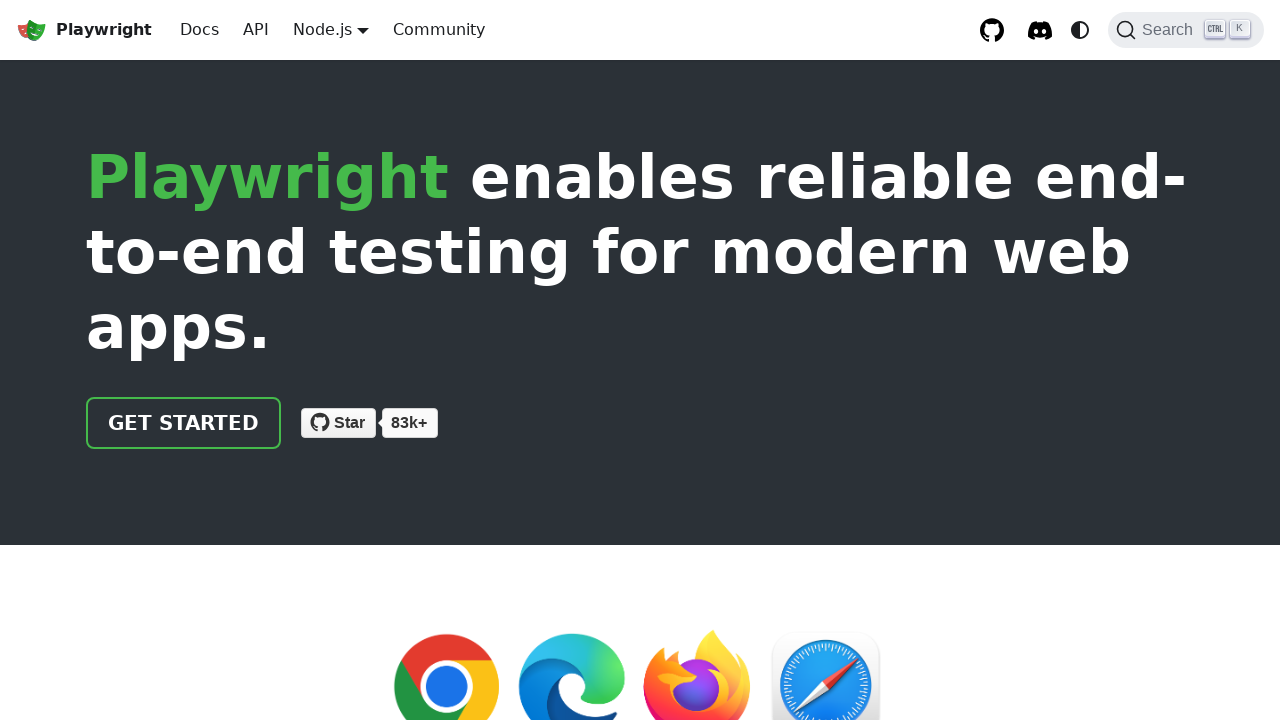

Navigated to Playwright documentation website
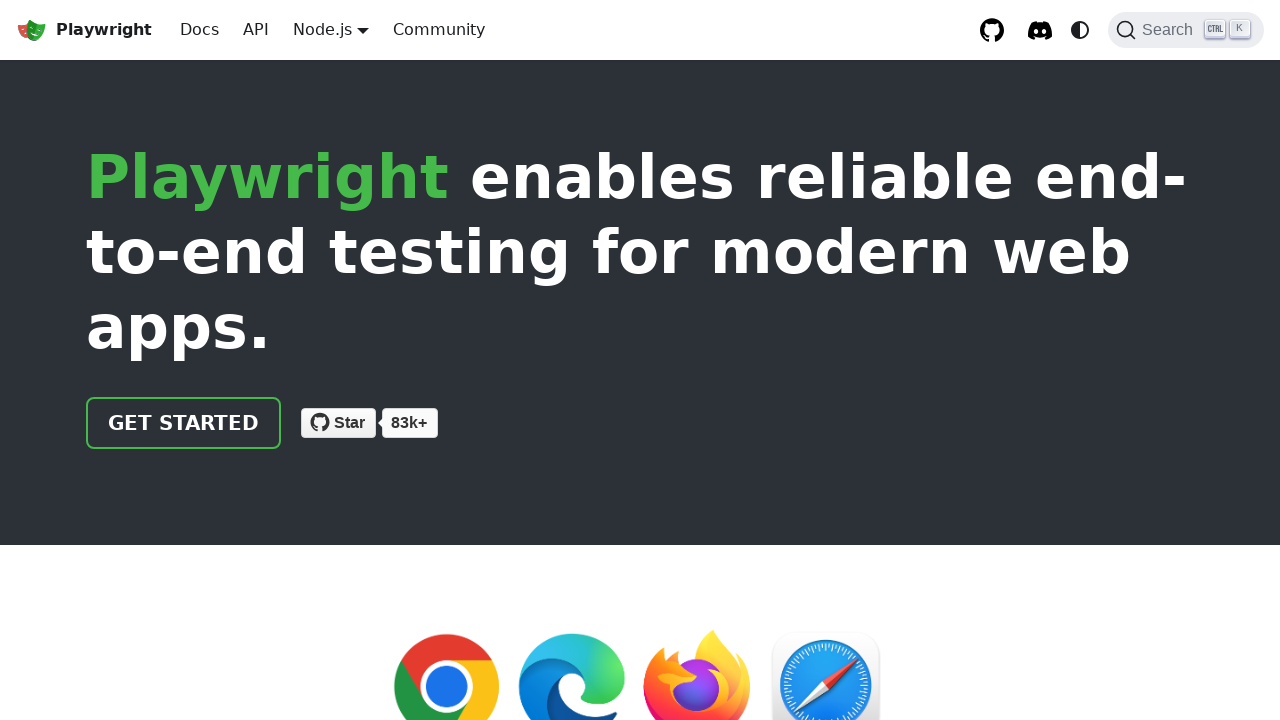

Clicked the 'Get started' link at (184, 423) on internal:role=link[name="Get started"i]
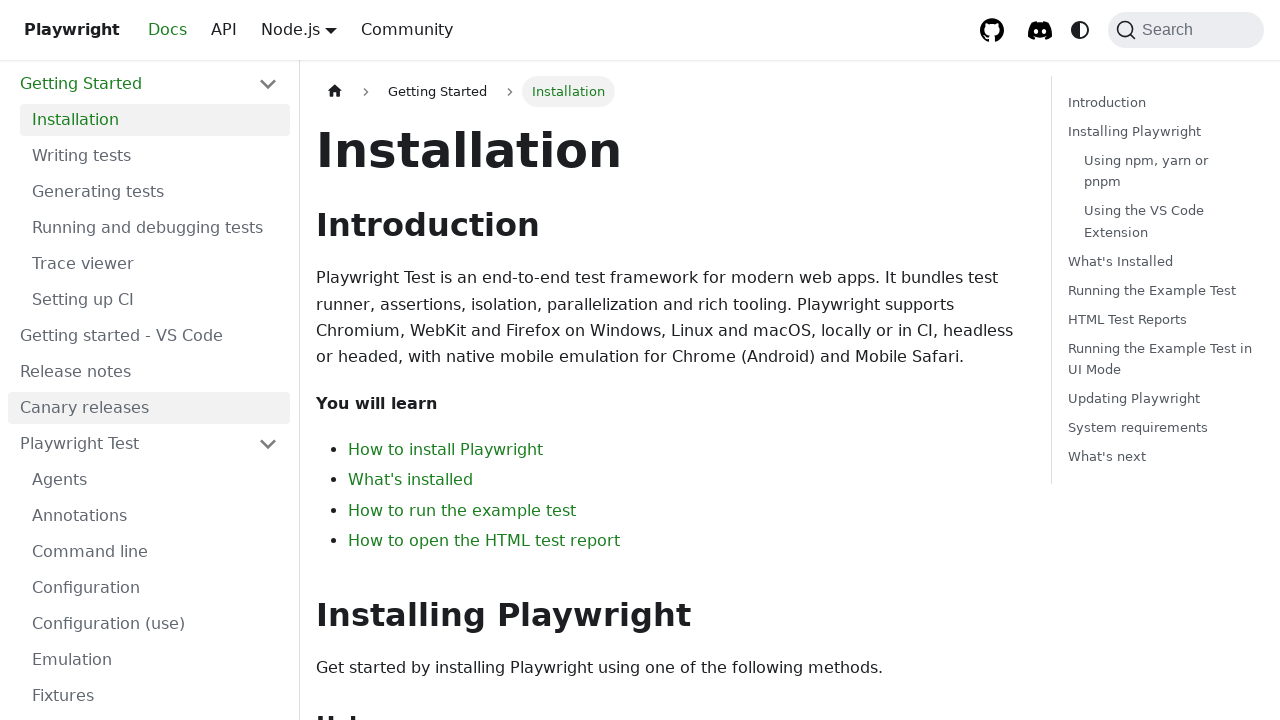

Installation heading is visible on the page
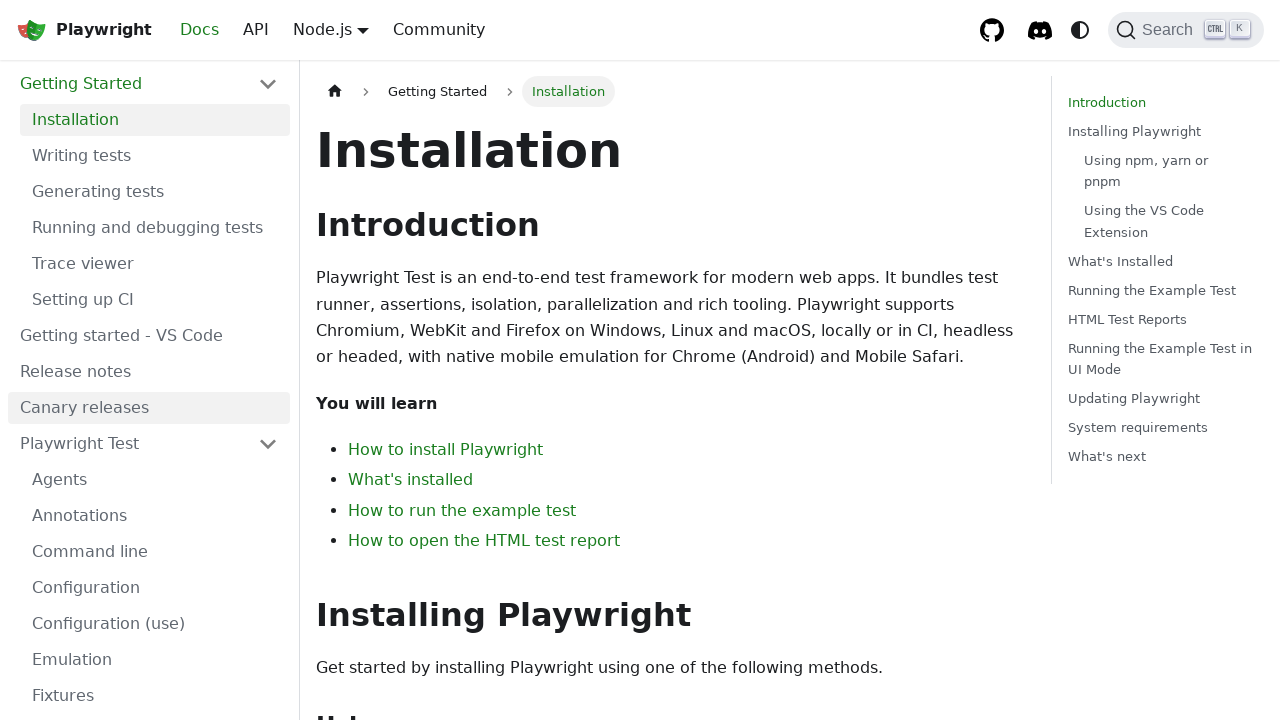

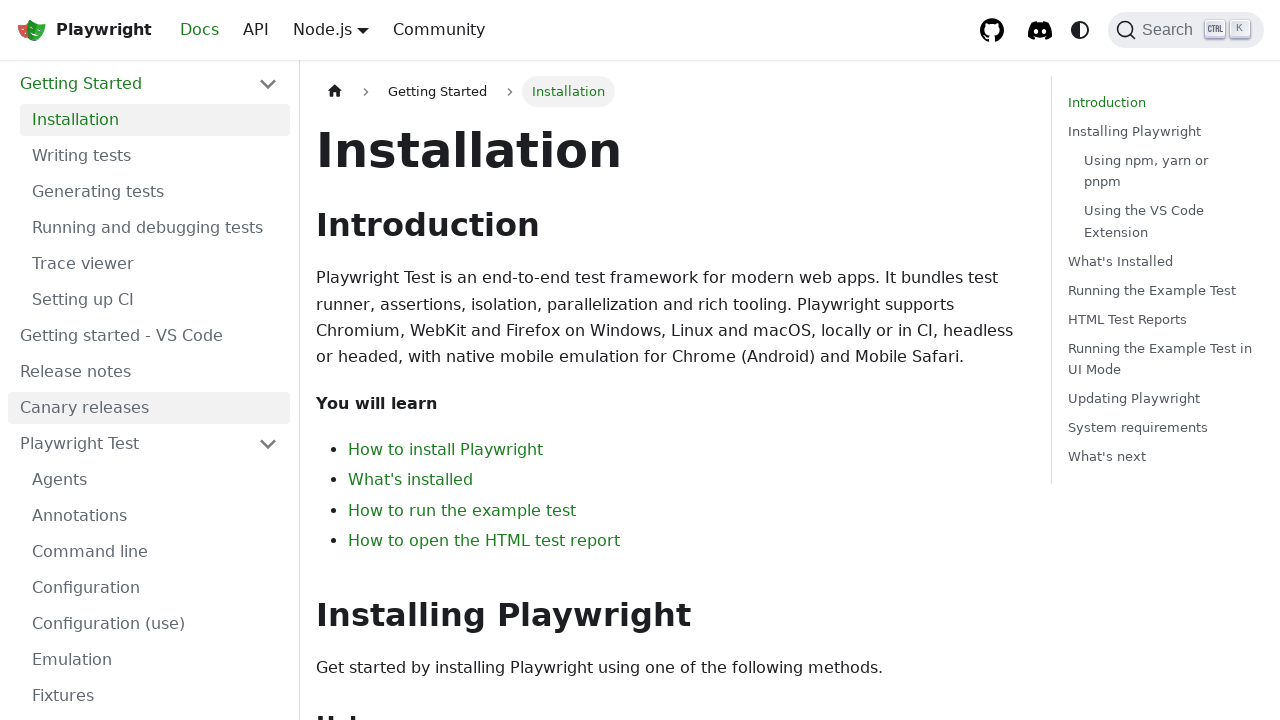